Tests that the project title field appears when creating a new list from the dropdown

Starting URL: http://qa-assignment.oblakogroup.ru/board/:nil21

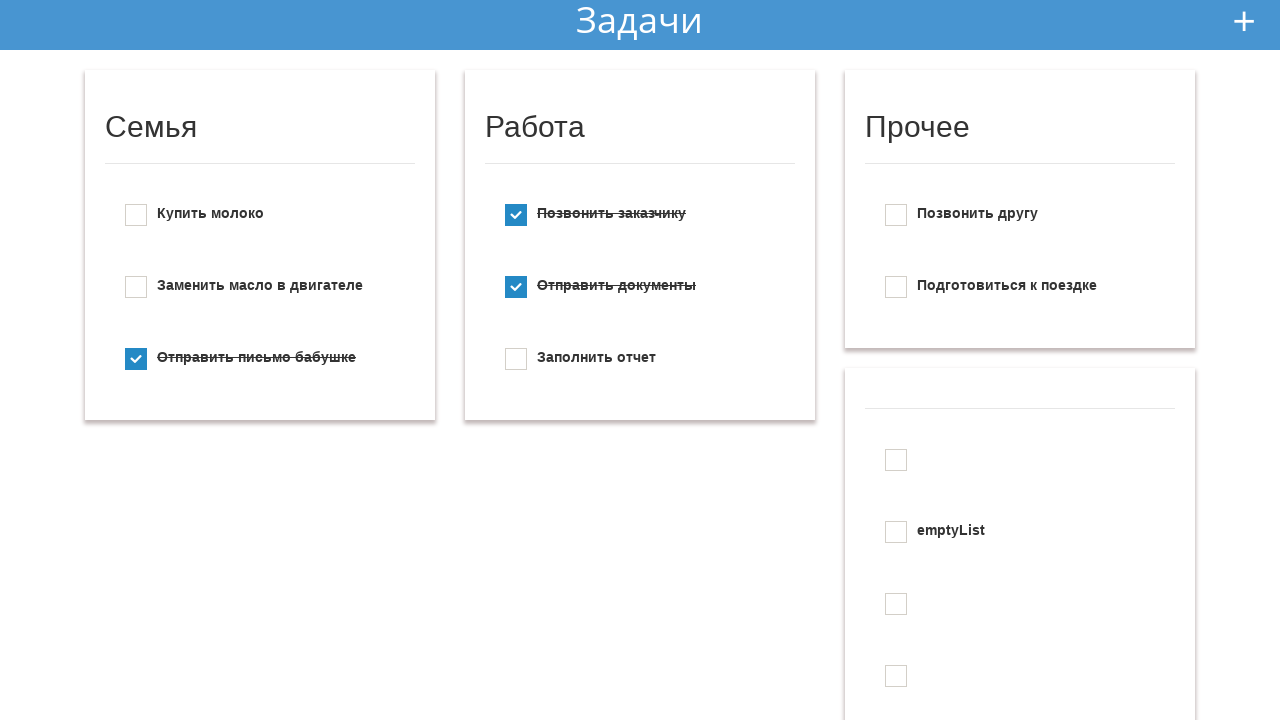

Clicked add new button at (1244, 21) on #add_new_todo
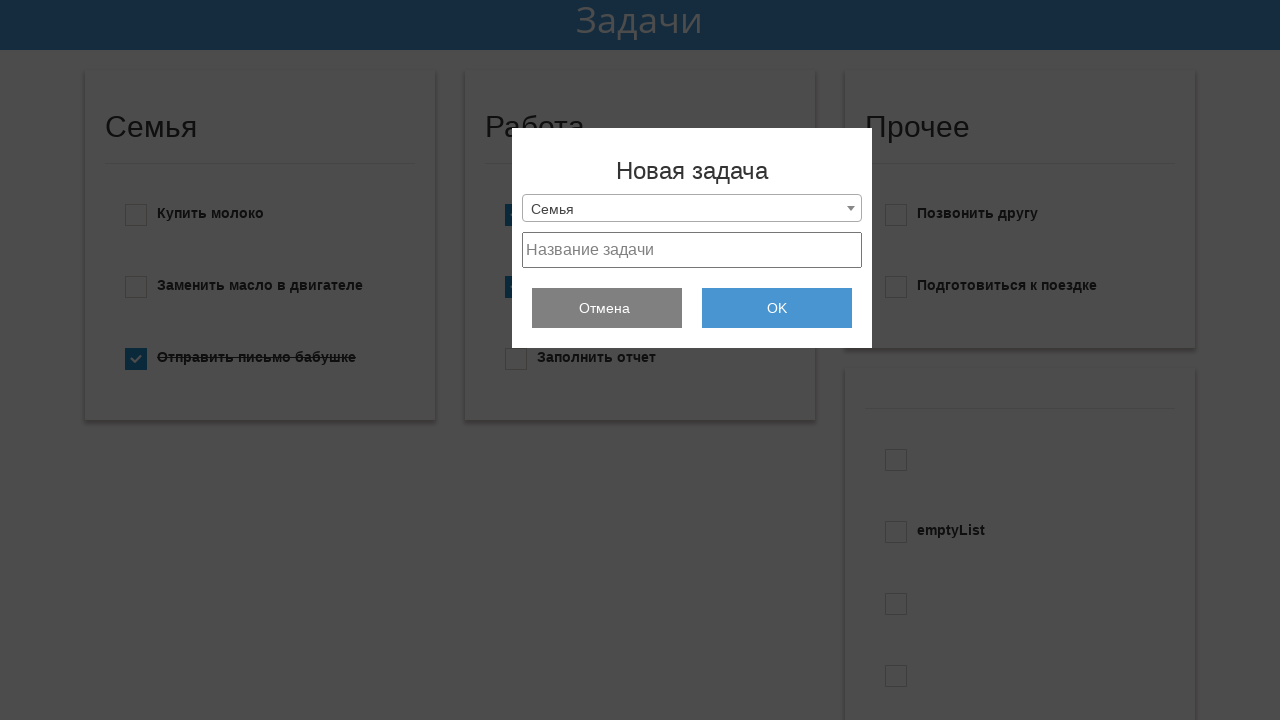

Clicked on dropdown menu at (692, 208) on .selection
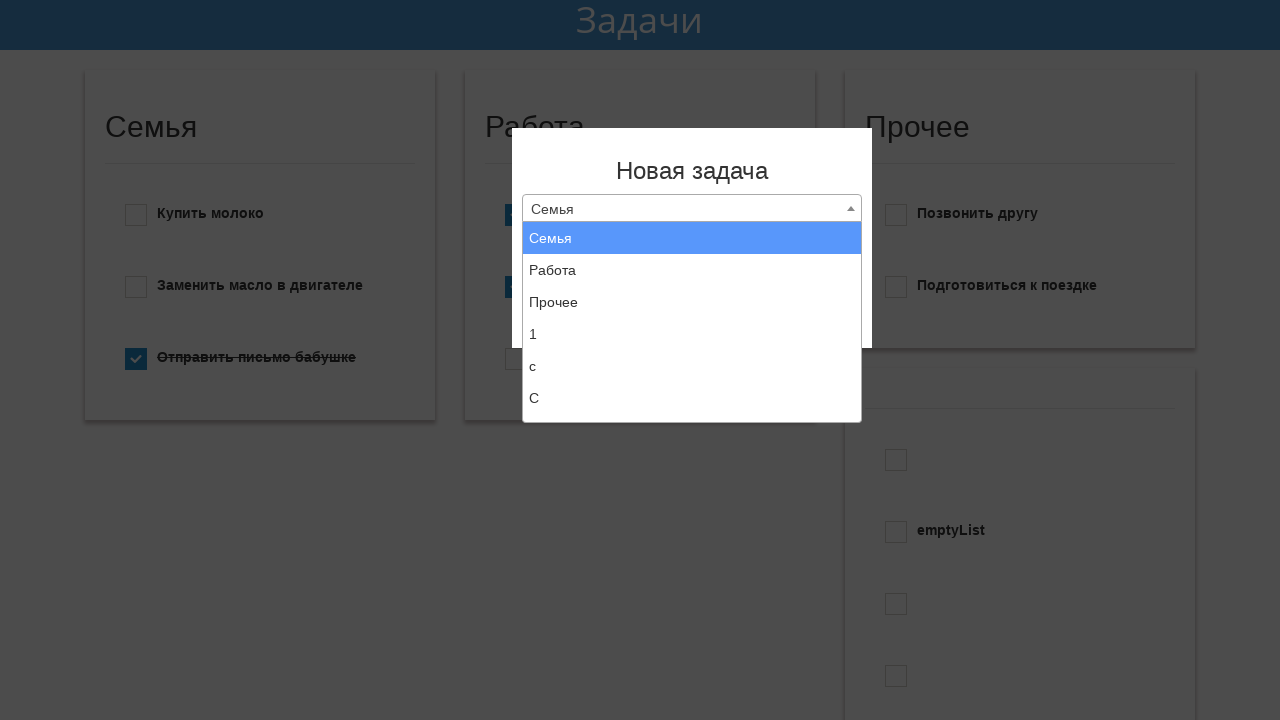

Selected 'Create new list' option from dropdown at (692, 406) on xpath=//li[text()="Создать новый список"]
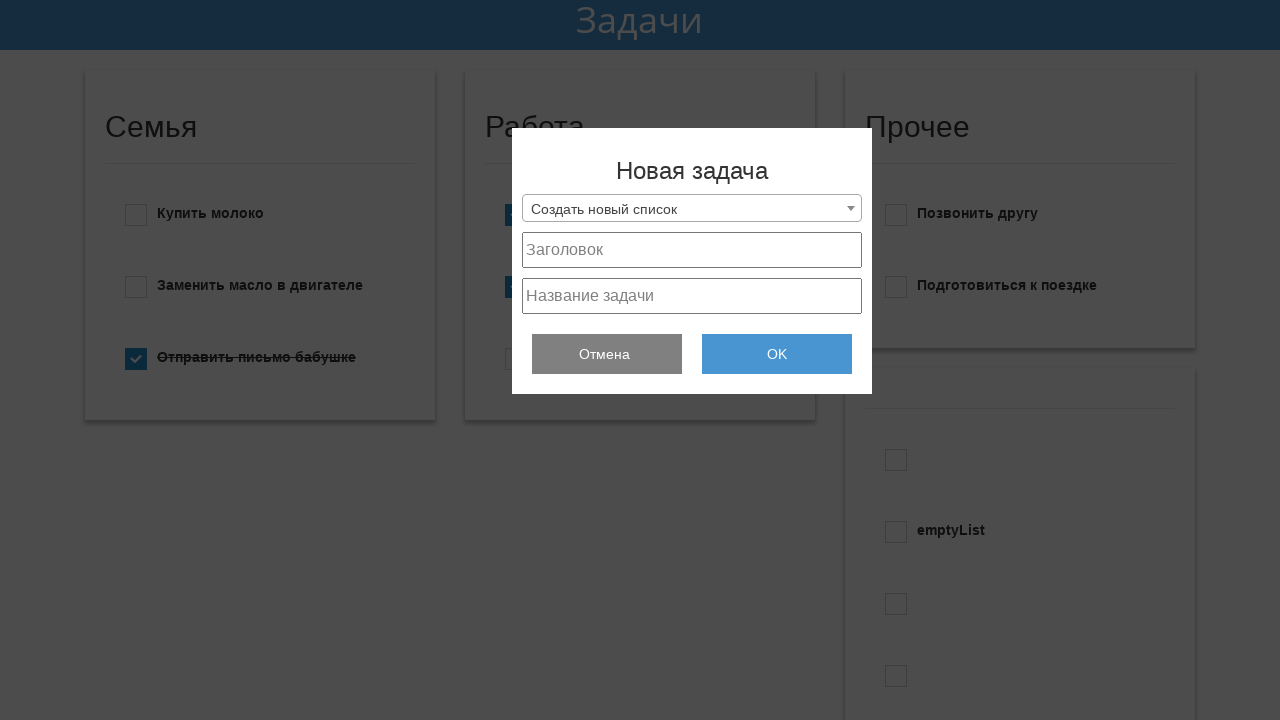

Clicked on project title field to verify it appears at (692, 250) on #project_title
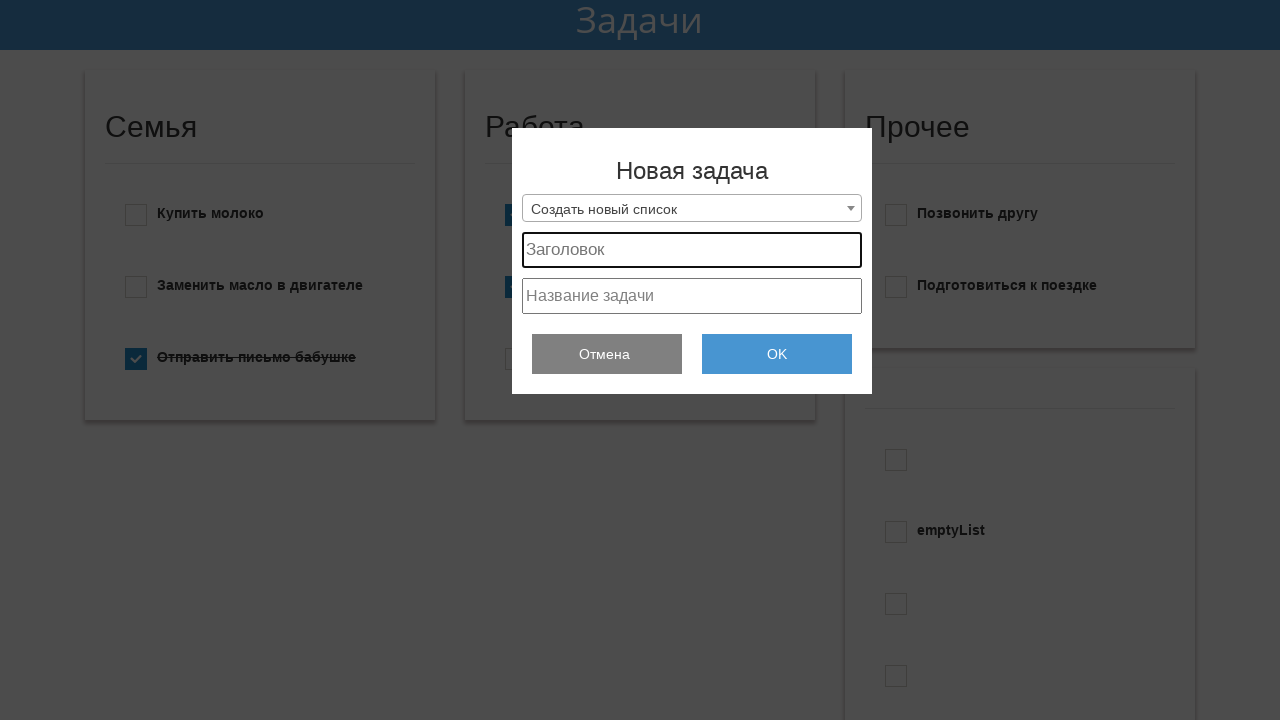

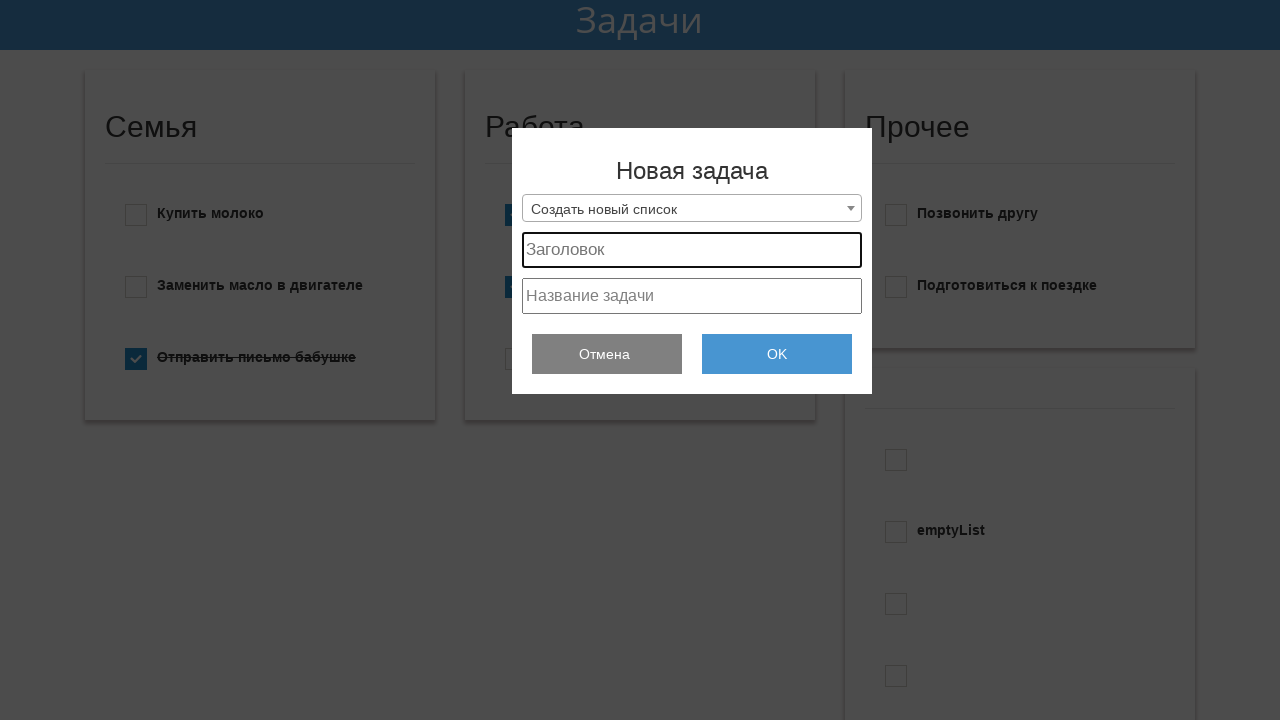